Navigates to Playwright documentation, clicks the "Get started" link, and verifies the Installation heading is visible

Starting URL: https://playwright.dev/

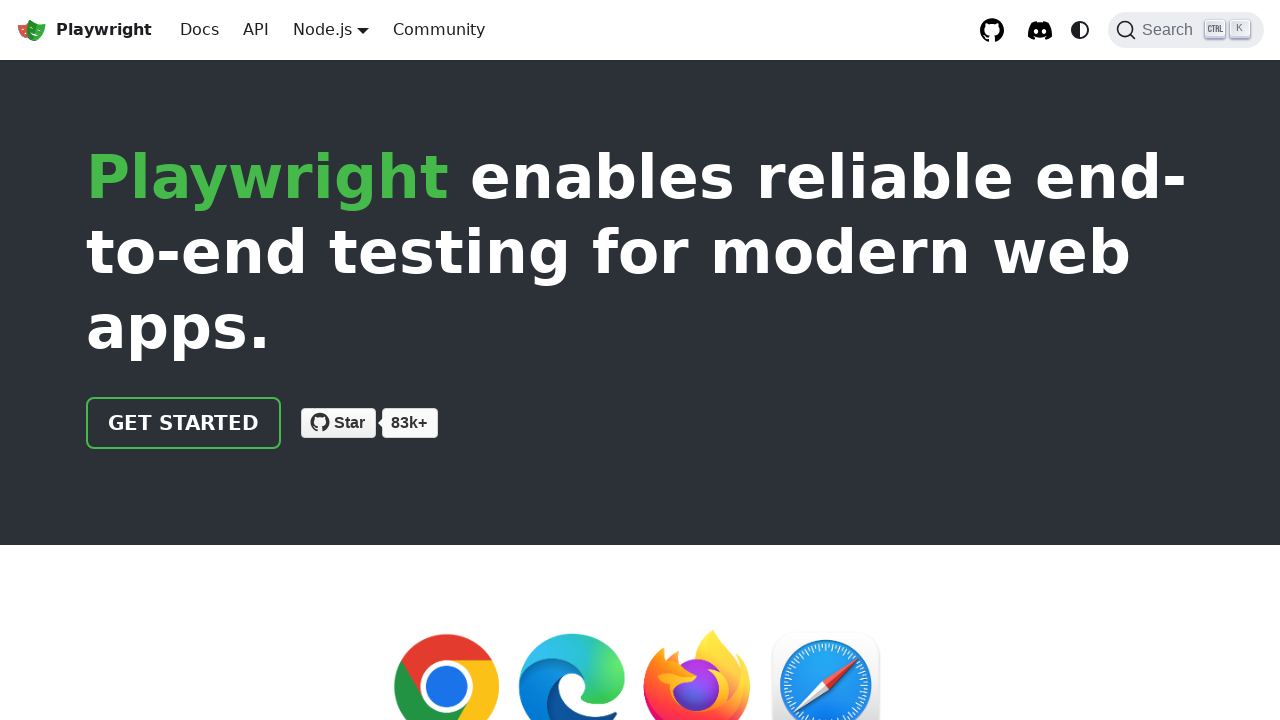

Clicked the 'Get started' link at (184, 423) on internal:role=link[name="Get started"i]
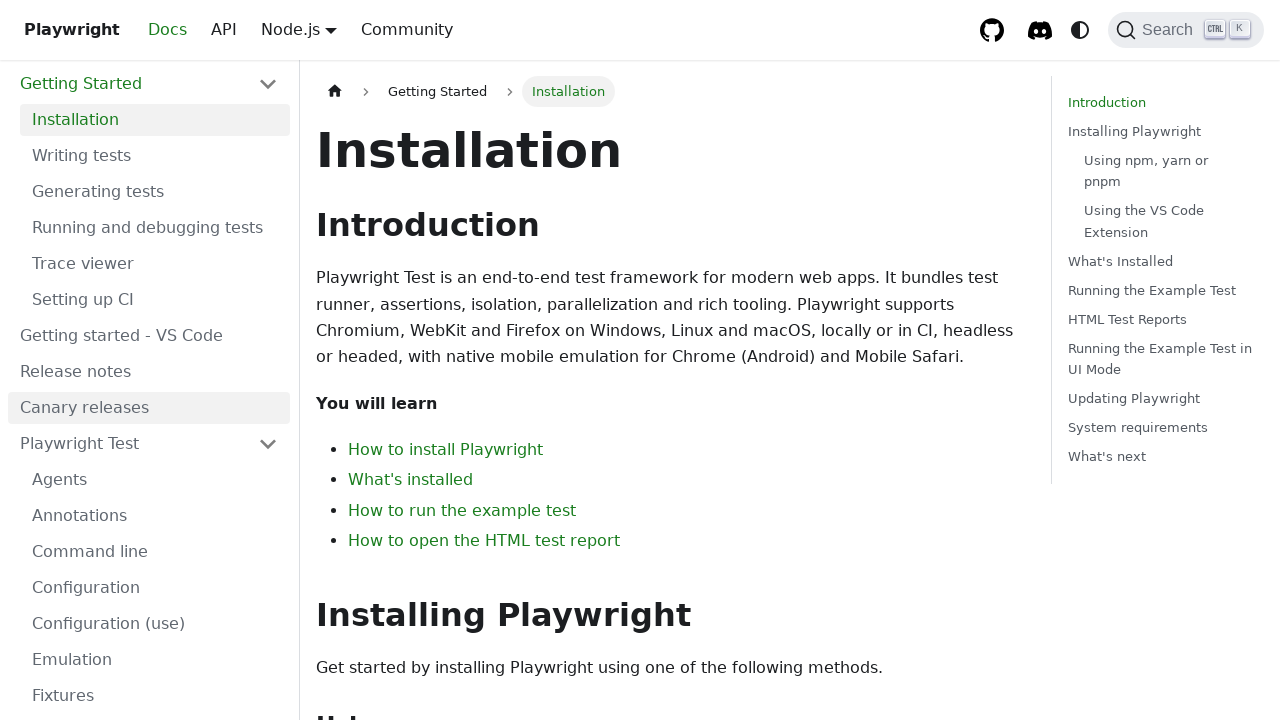

Verified the Installation heading is visible
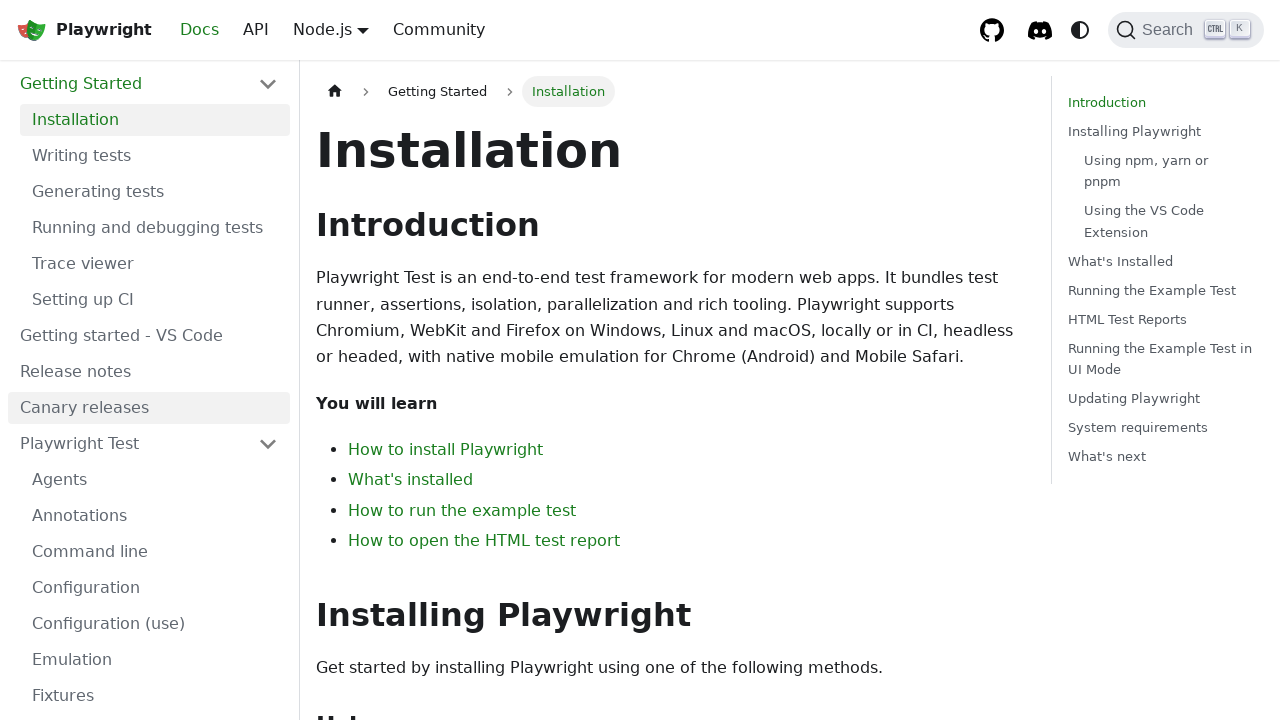

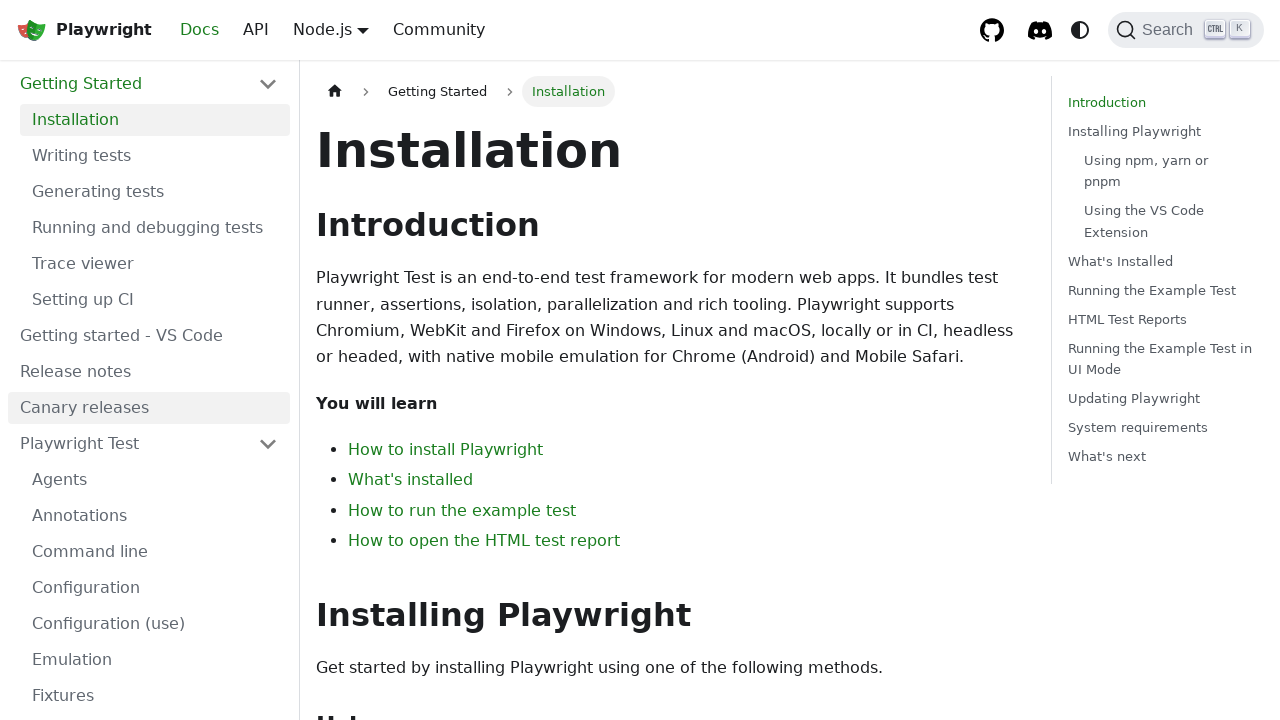